Navigates to Python.org homepage and verifies that event information is displayed in the events widget

Starting URL: https://www.python.org

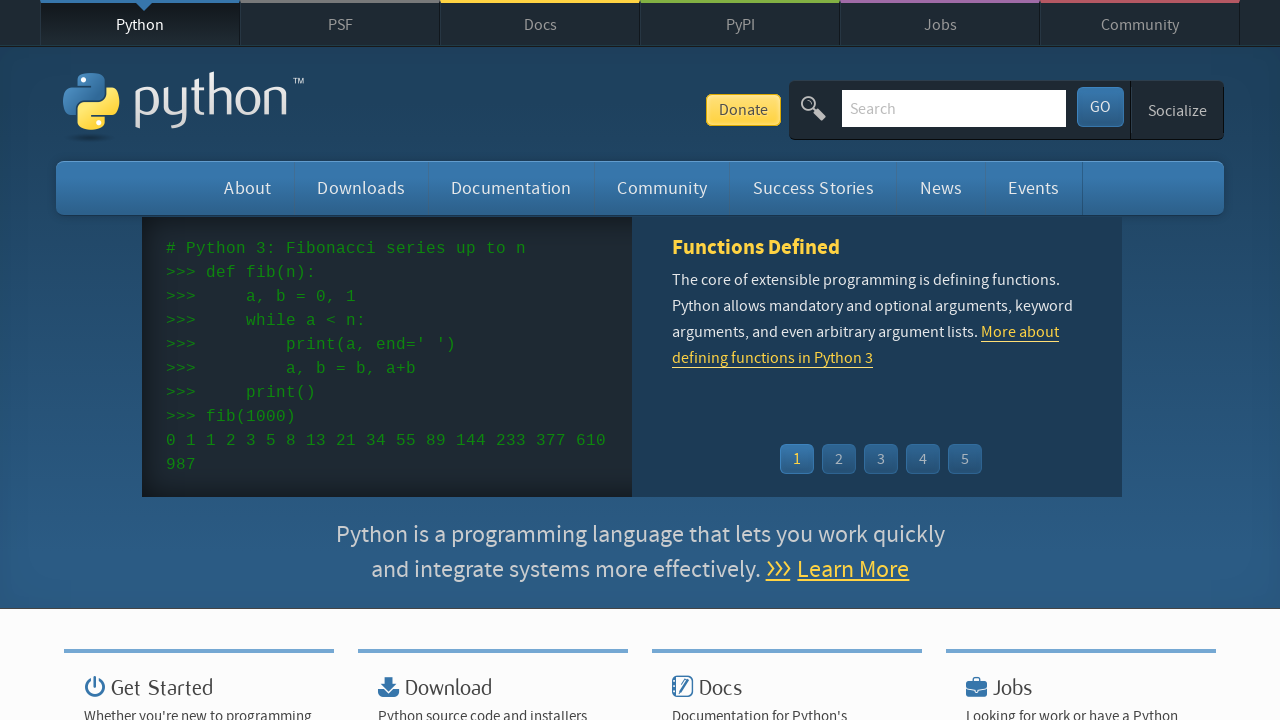

Navigated to Python.org homepage
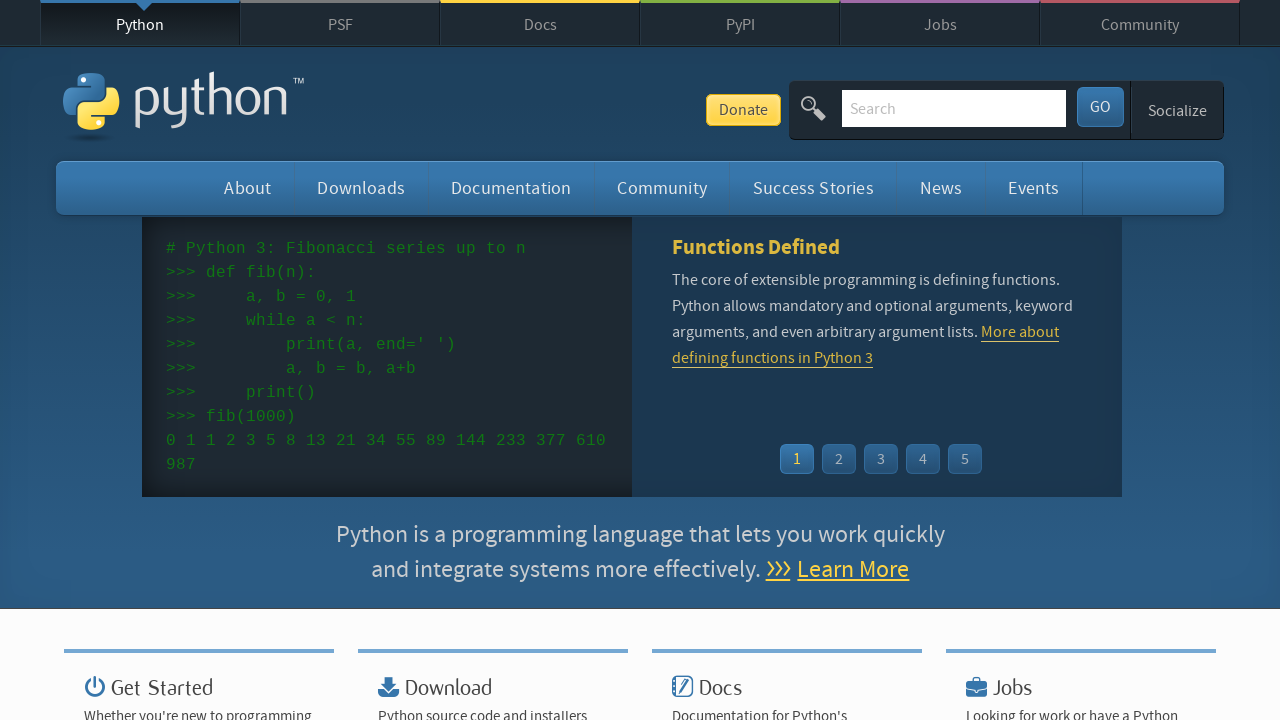

Event widget loaded
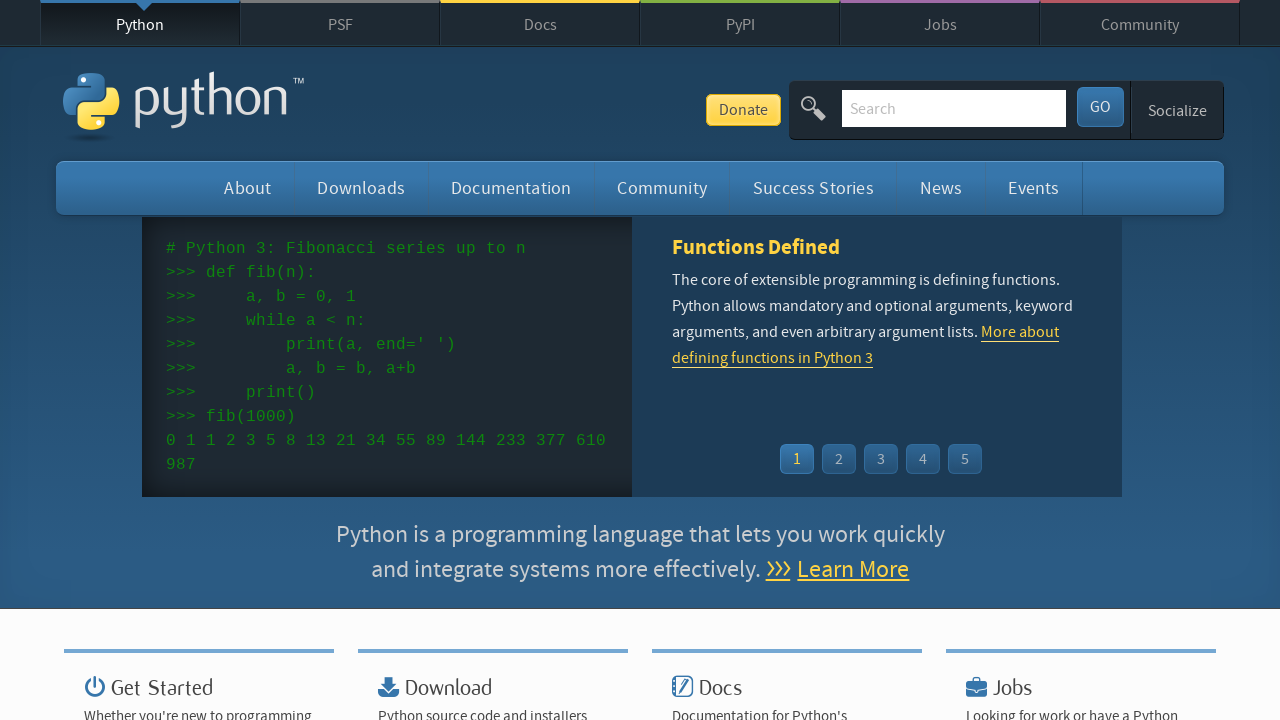

Event times are displayed in the event widget
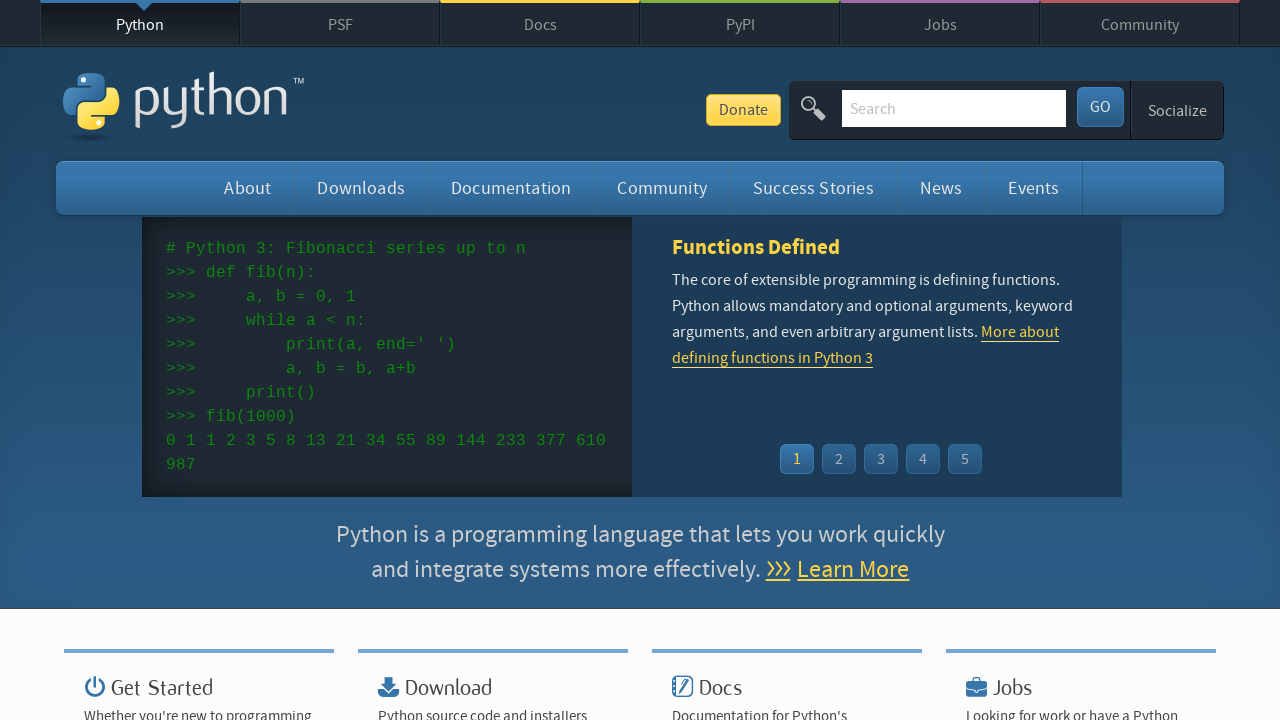

Event names and links are displayed in the event widget
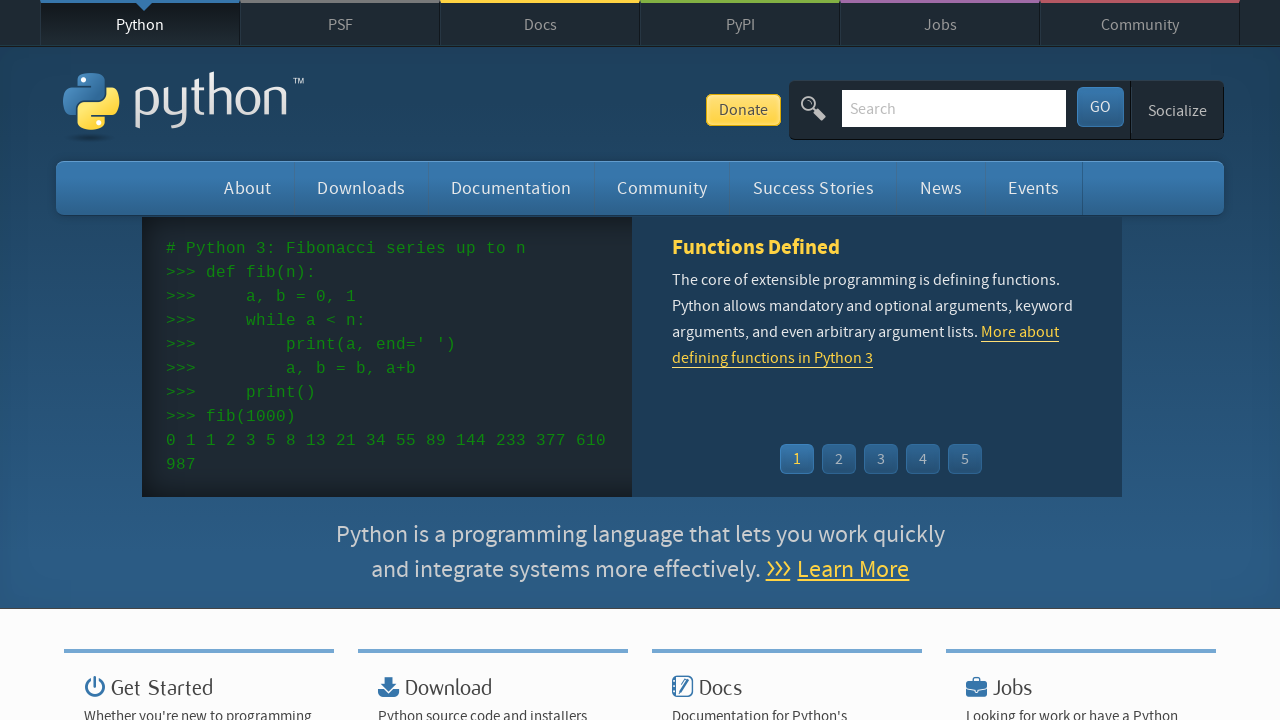

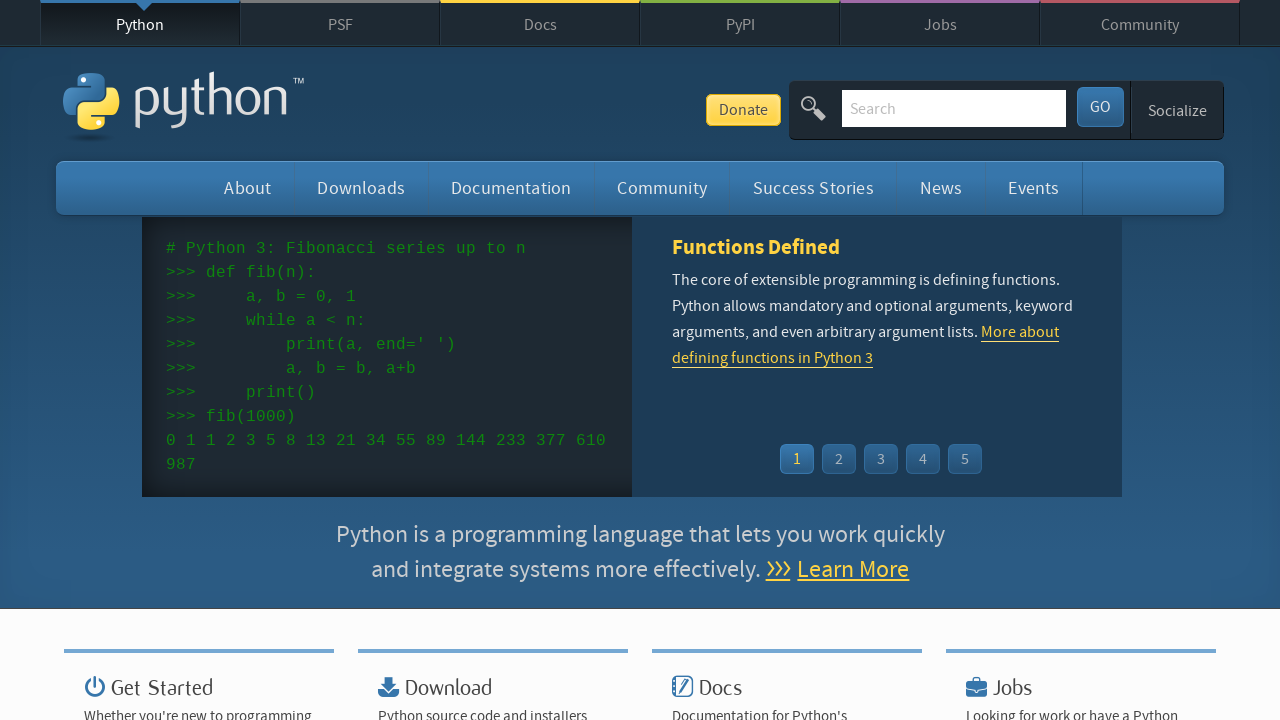